Verifies that the Radio Button page has the correct title heading displayed

Starting URL: https://demoqa.com/radio-button

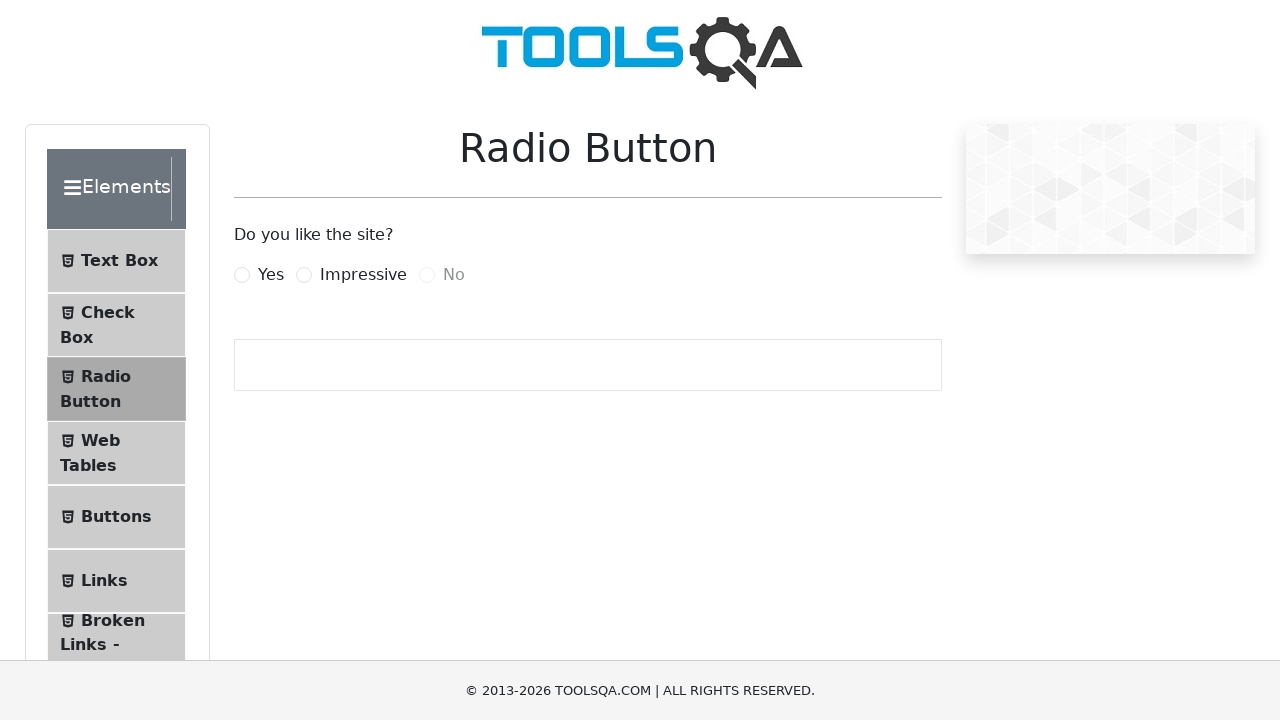

Navigated to Radio Button page at https://demoqa.com/radio-button
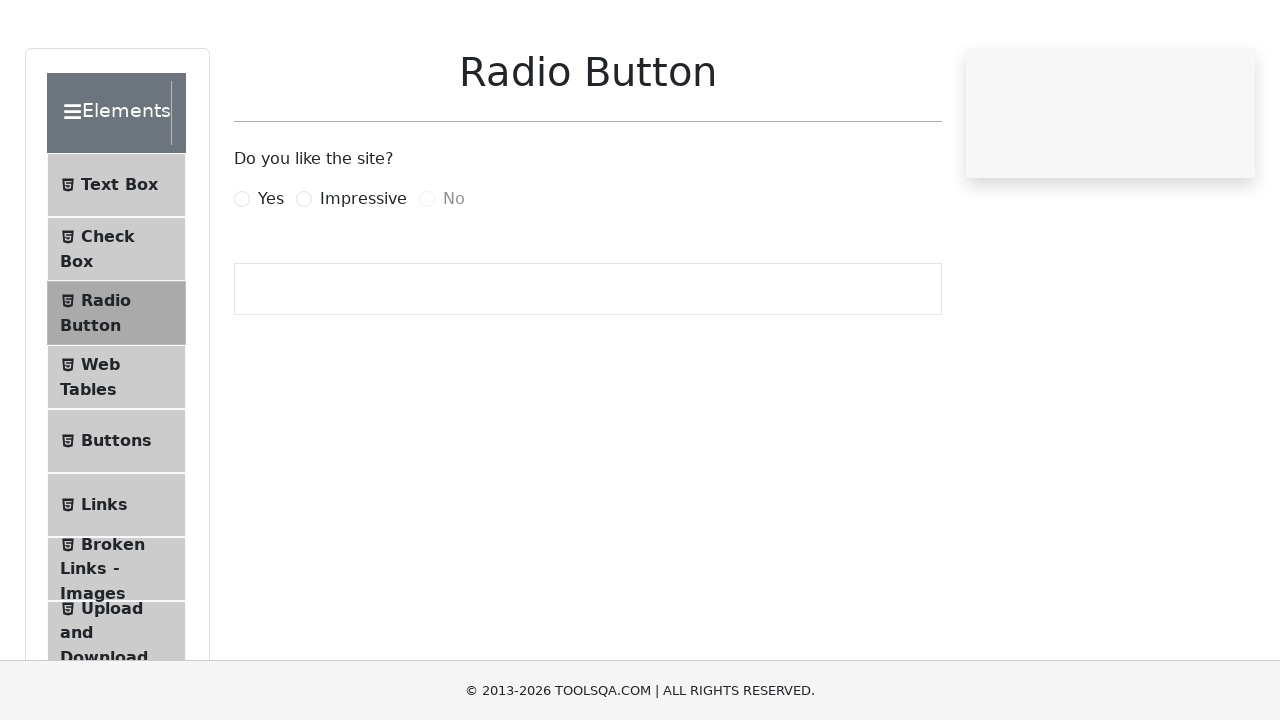

Located the Radio Button title heading element
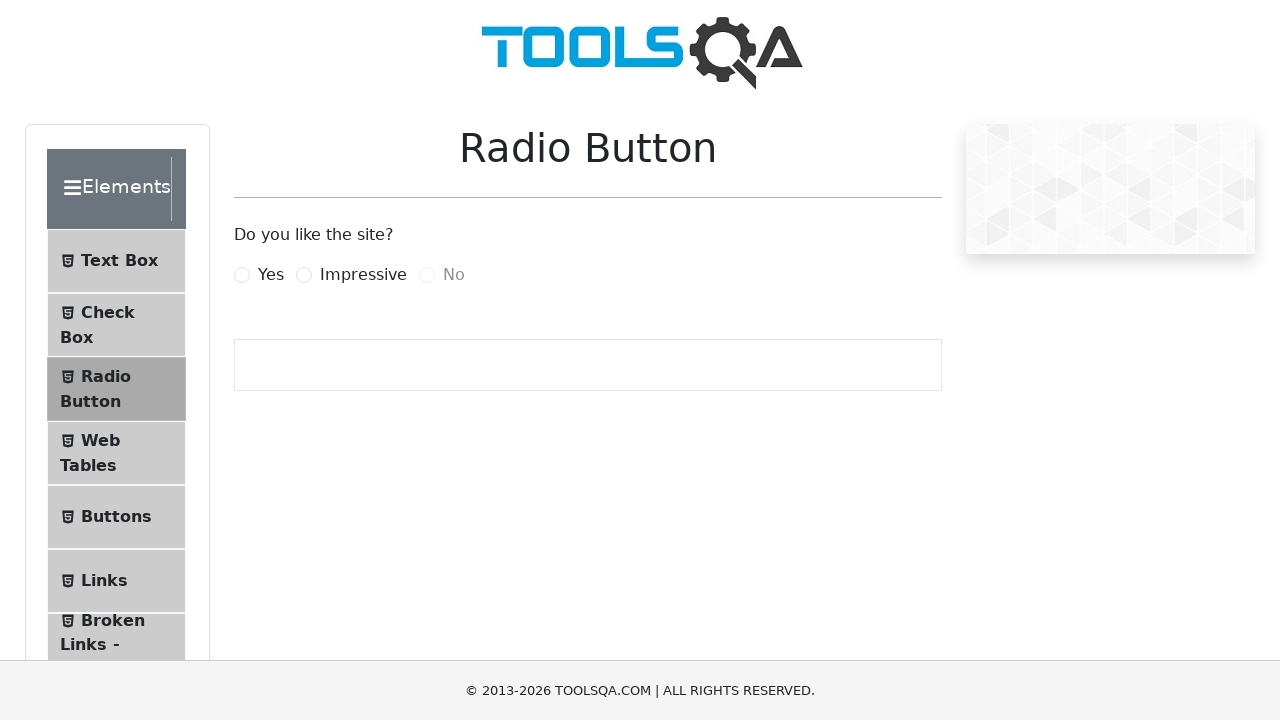

Retrieved title text: 'Radio Button'
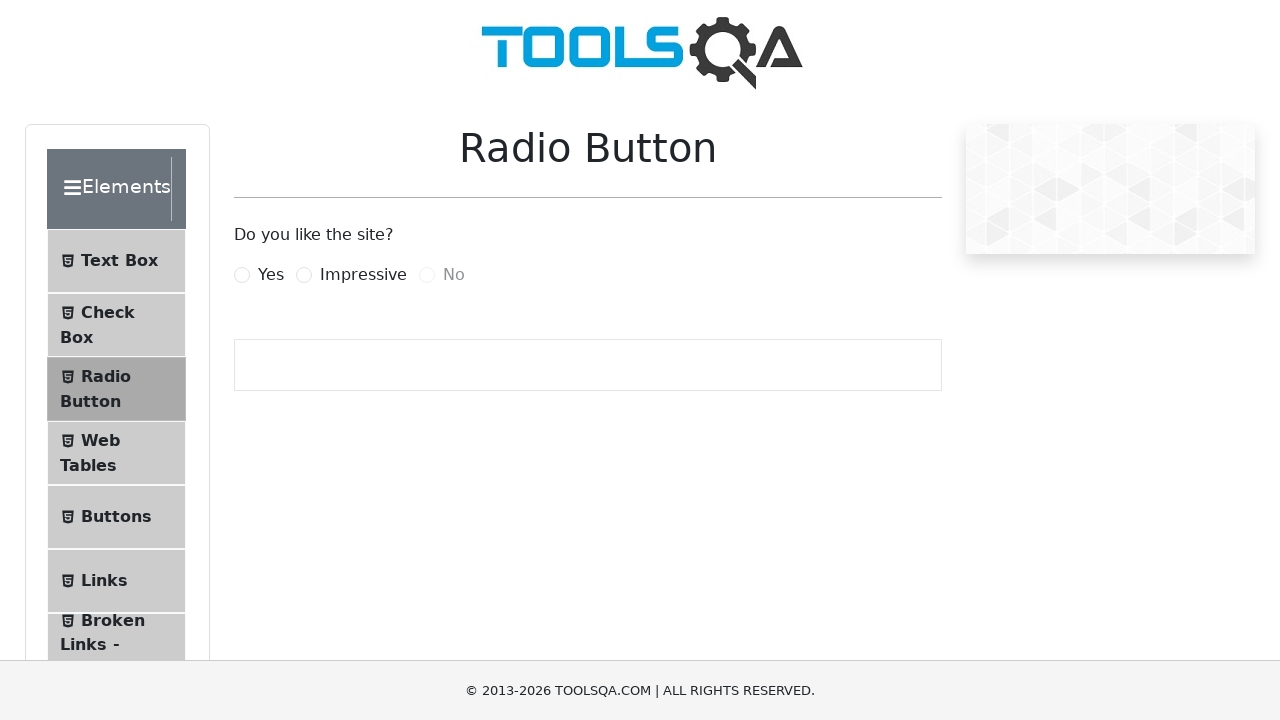

Verified title text is 'Radio Button' - assertion passed
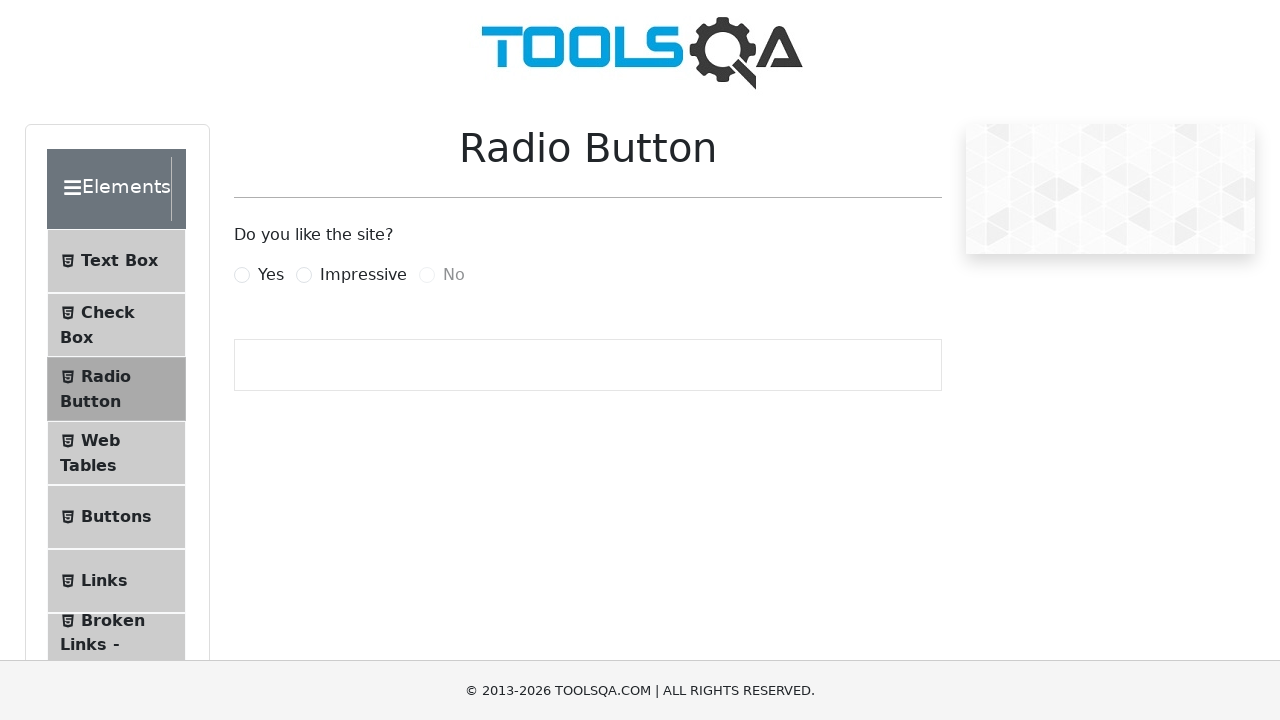

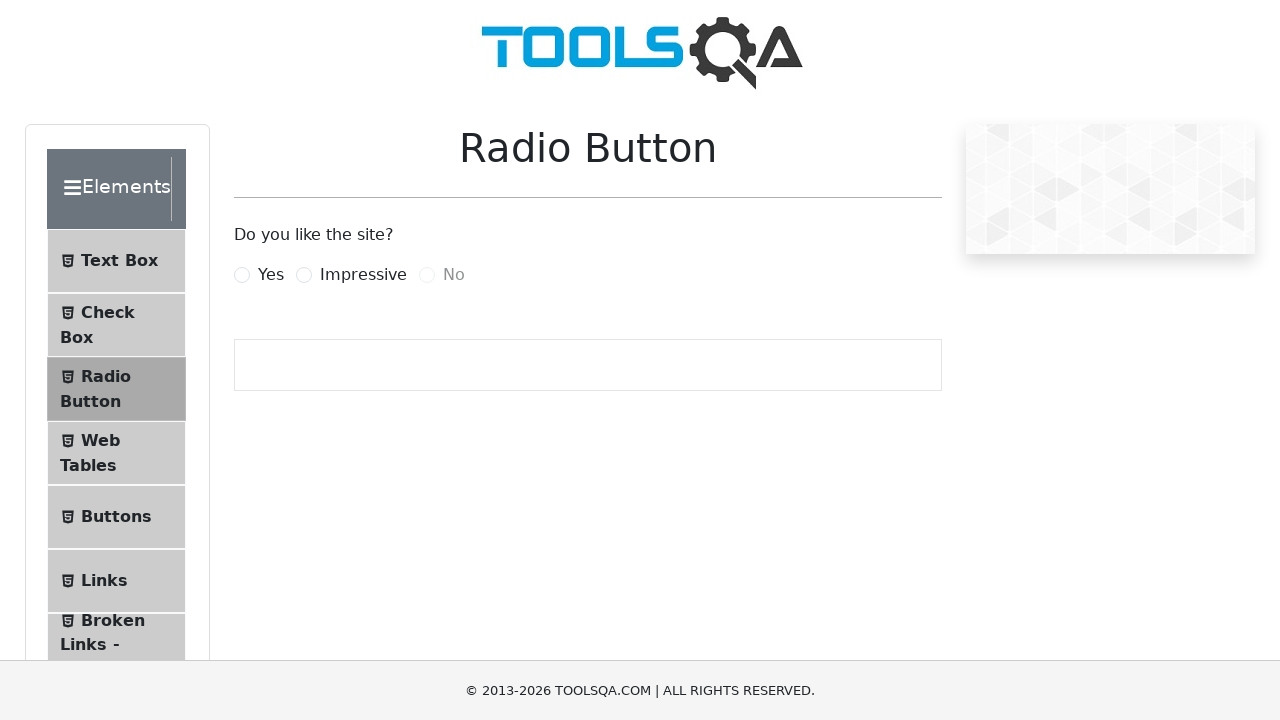